Navigates to a web table, iterates through rows to find a specific name ("Will"), and clicks the checkbox in that row

Starting URL: https://testuserautomation.github.io/WebTable/

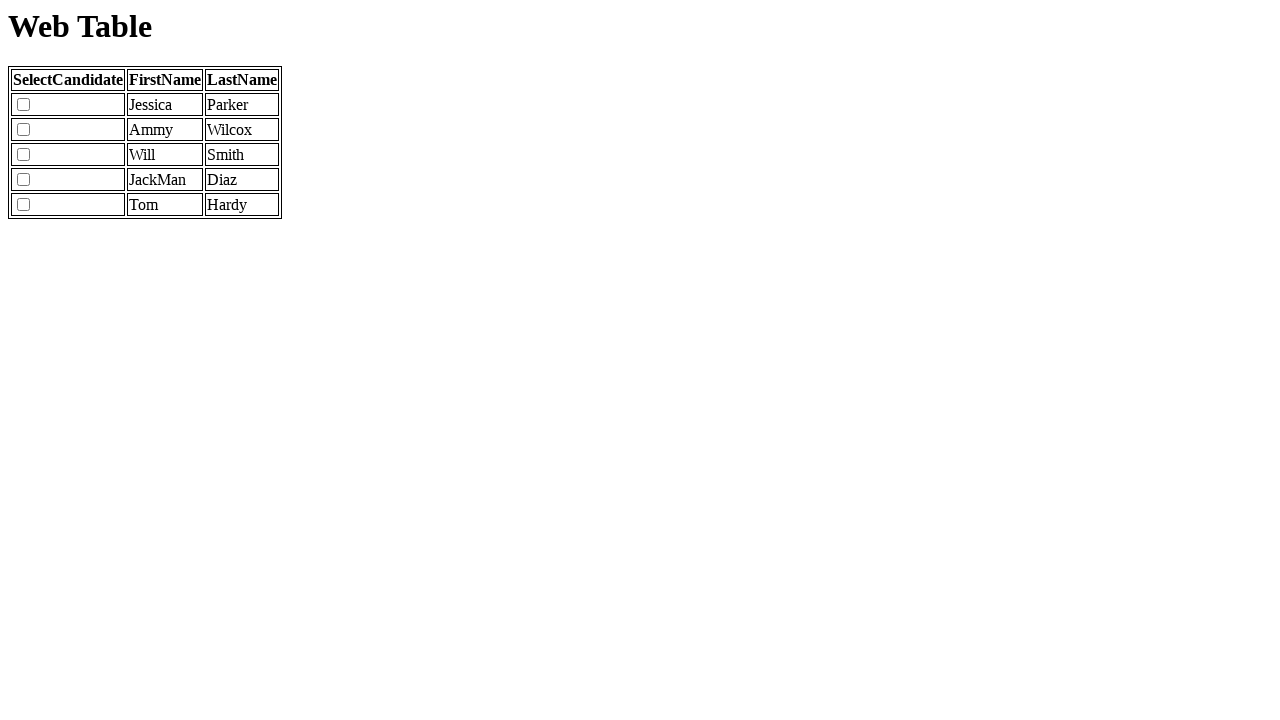

Retrieved all table rows from web table
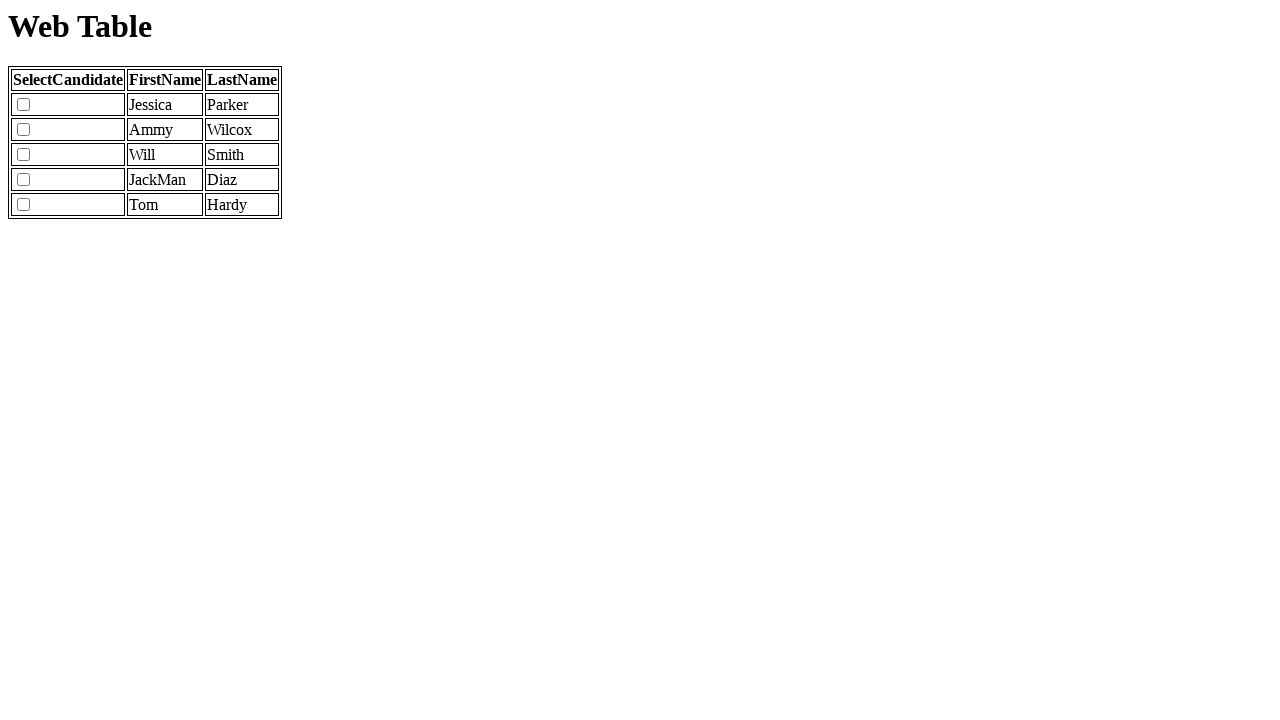

Counted 6 rows in the table
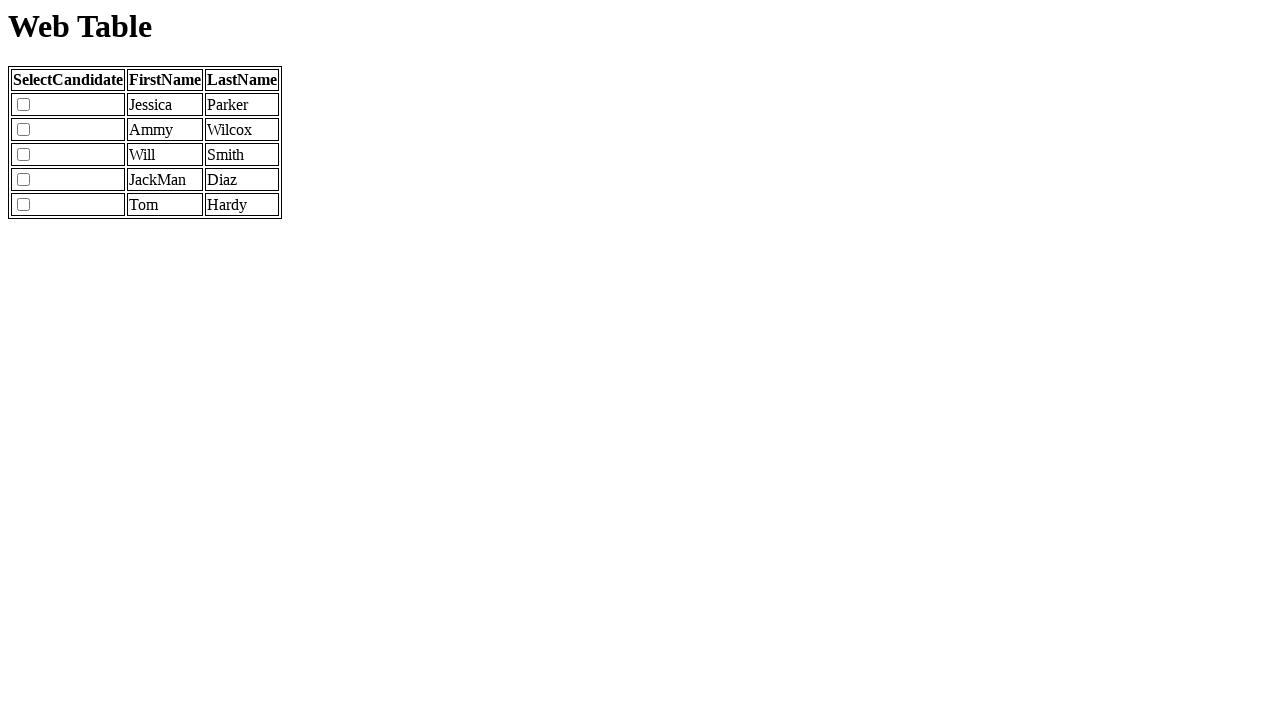

Retrieved text from row 2, column 2: 'Jessica'
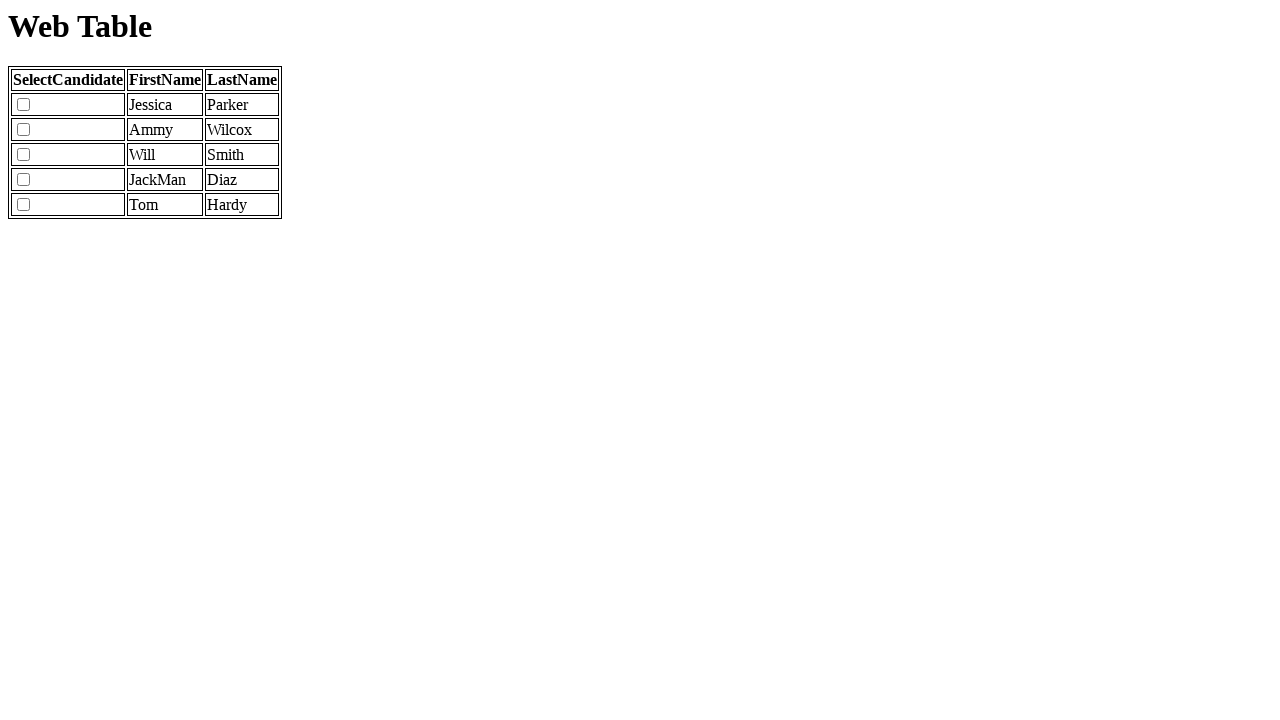

Retrieved text from row 3, column 2: 'Ammy'
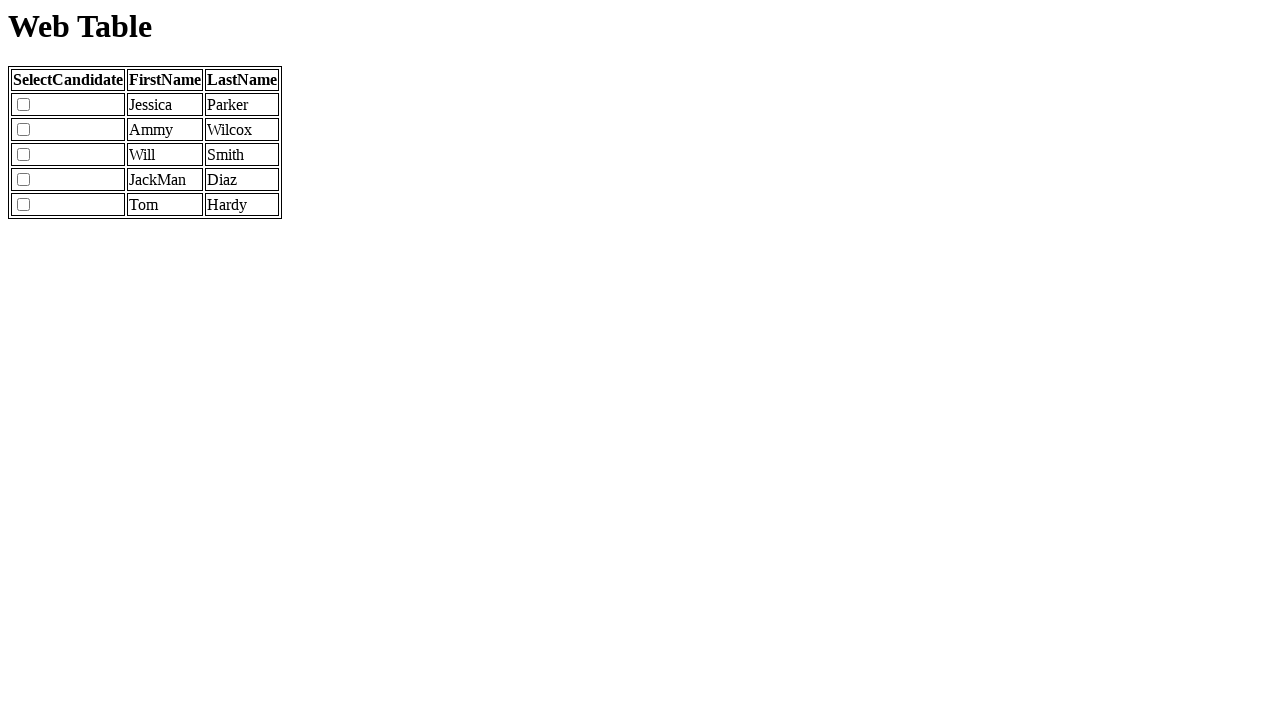

Retrieved text from row 4, column 2: 'Will'
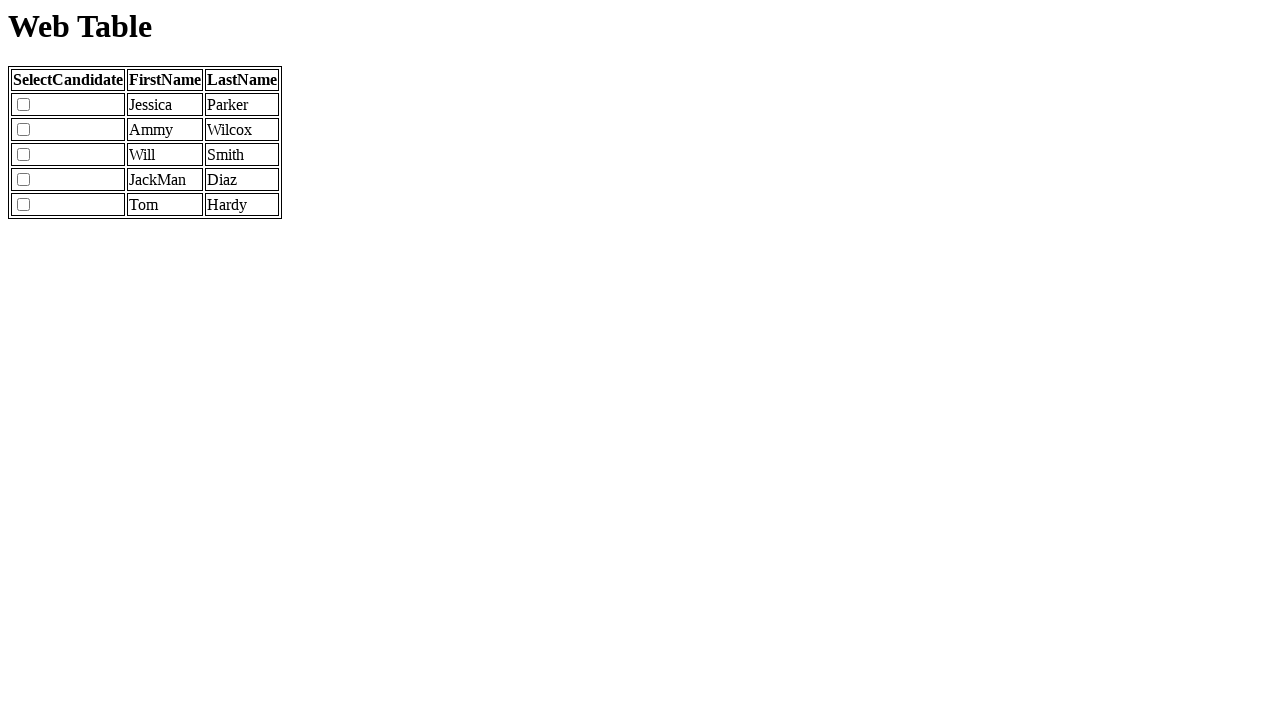

Found 'Will' in row 4 and clicked the checkbox at (24, 155) on //tbody/tr[4]/td[1]/input
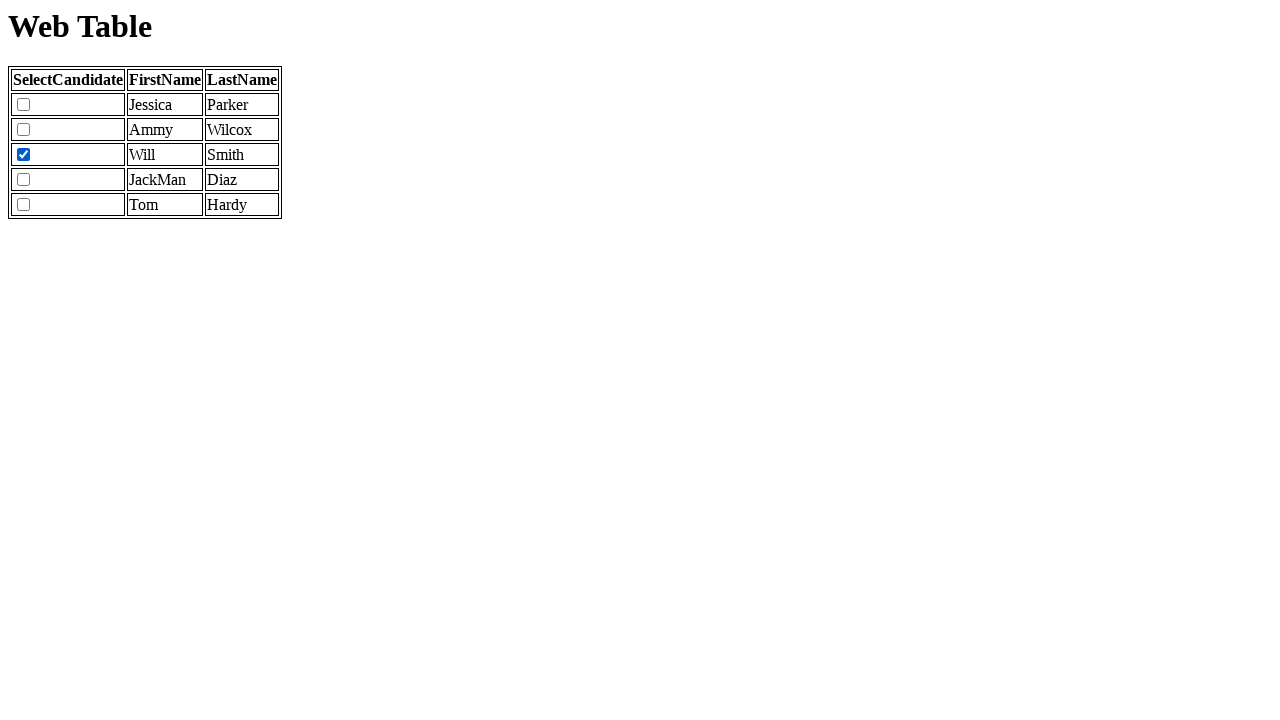

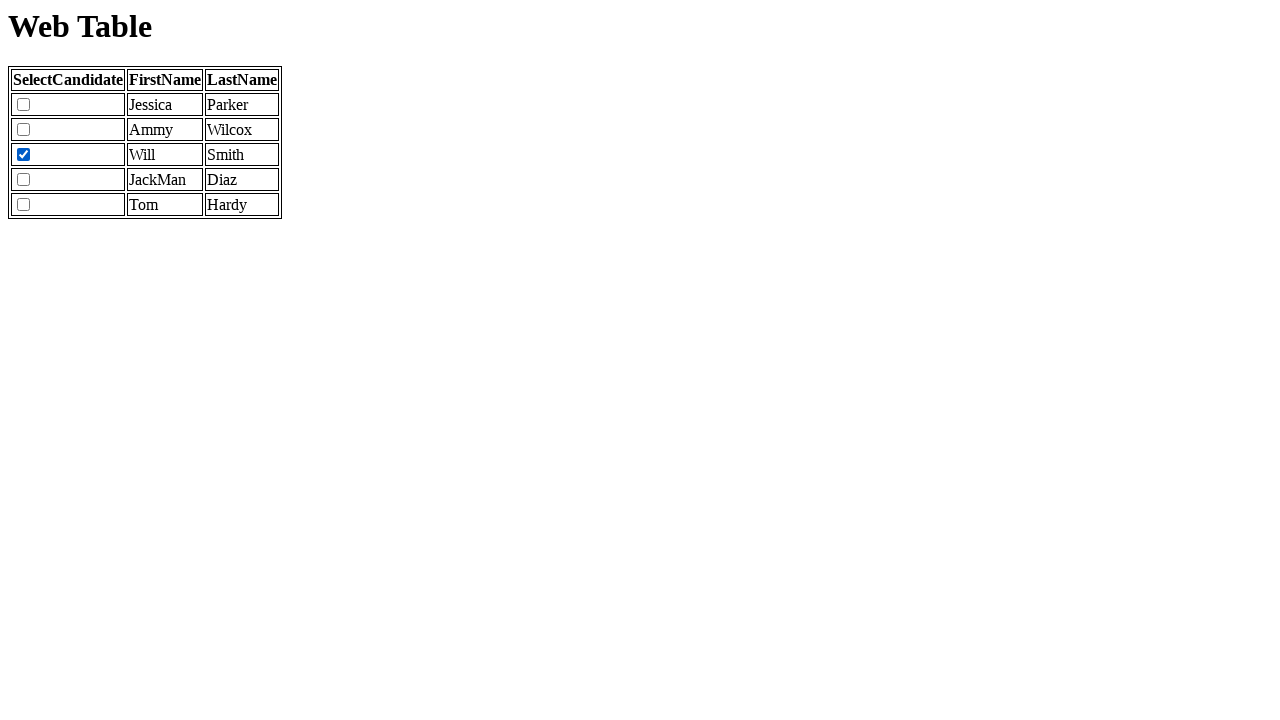